Navigates to a frames practice page and interacts with dropdown menus within multiple iframe elements

Starting URL: https://www.hyrtutorials.com/

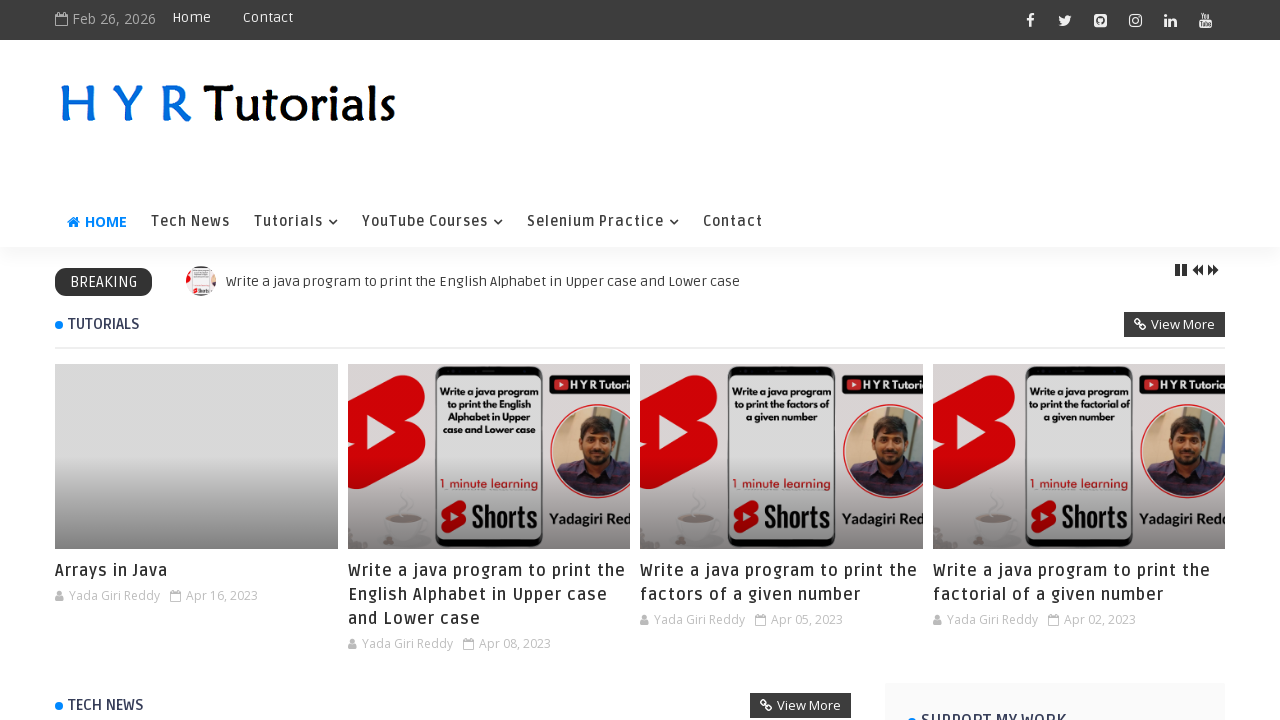

Hovered over Selenium Practice menu item at (603, 222) on xpath=//li//a[text()='Selenium Practice']
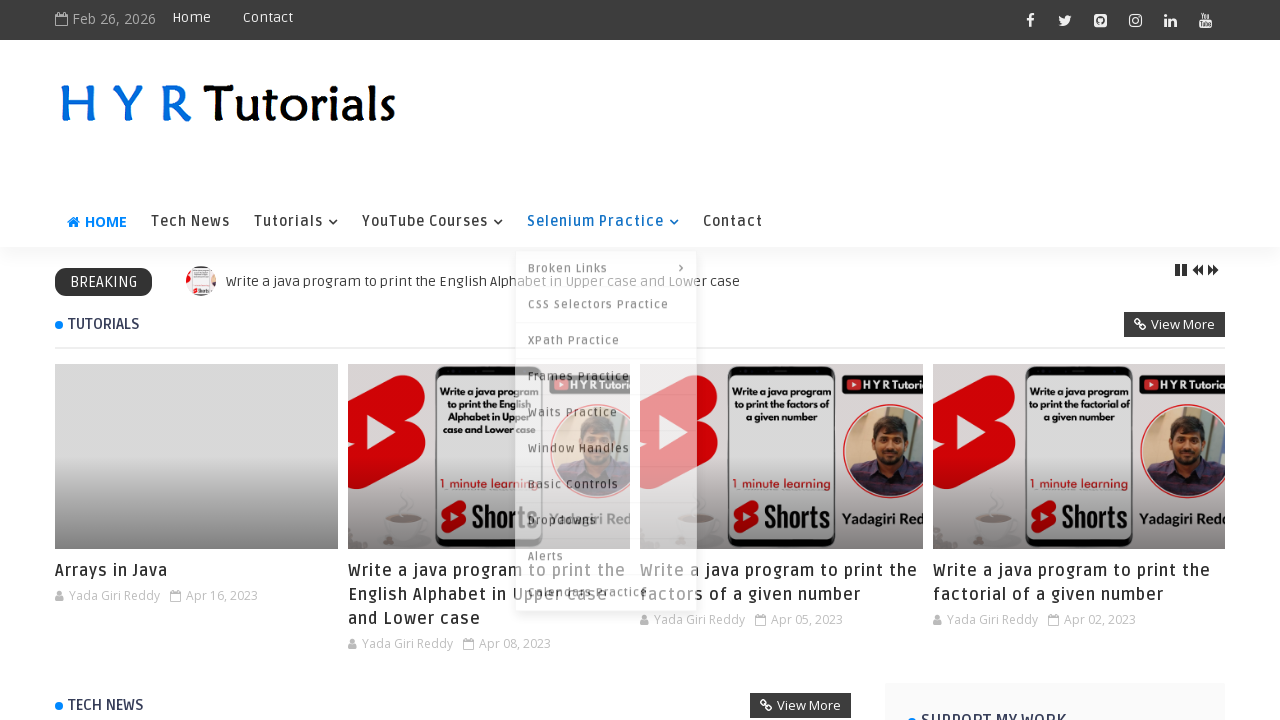

Clicked on Frames Practice submenu at (606, 372) on xpath=//li//a[text()='Frames Practice']
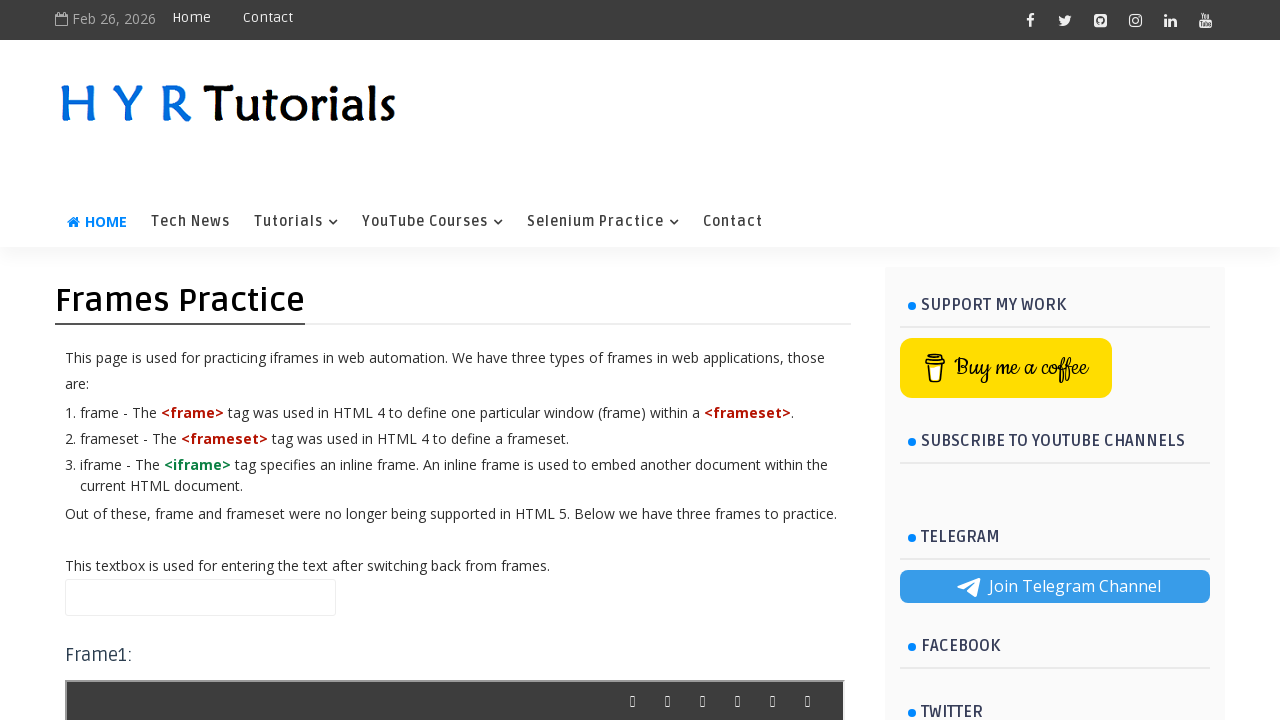

Switched to frame frm3
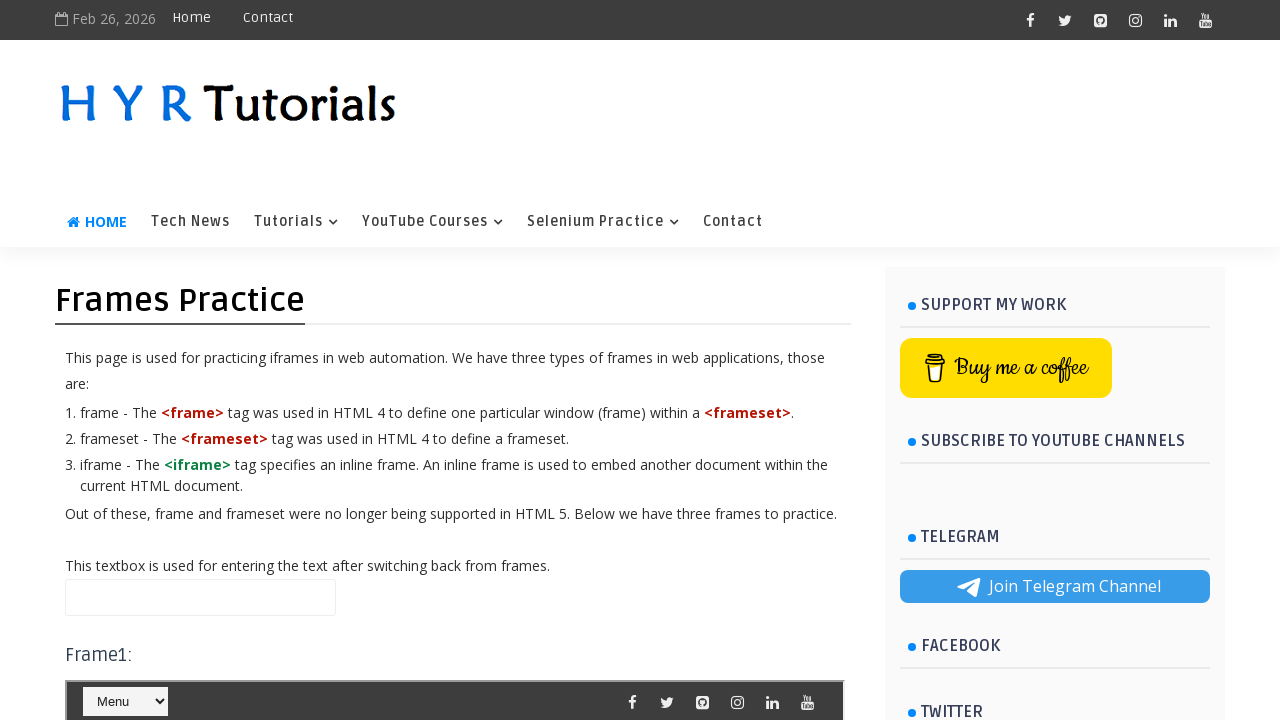

Selected AutomationTesting option from dropdown in frame frm3
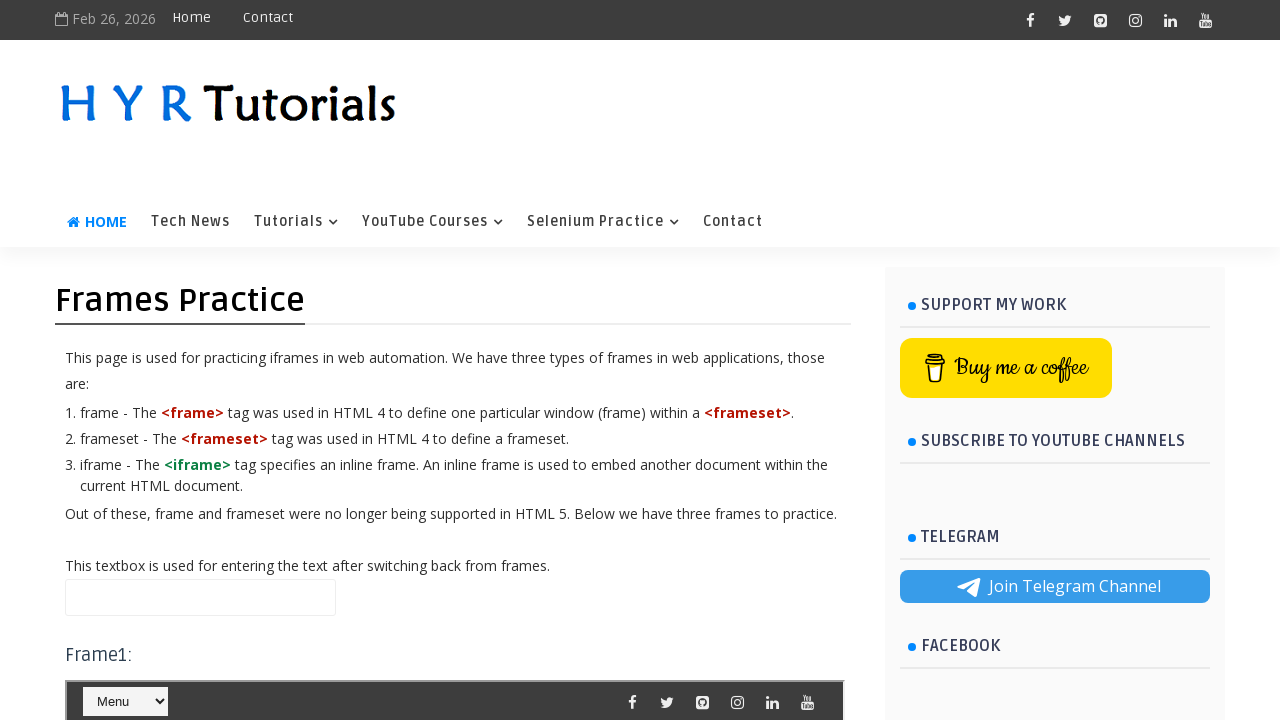

Switched to frame frm1
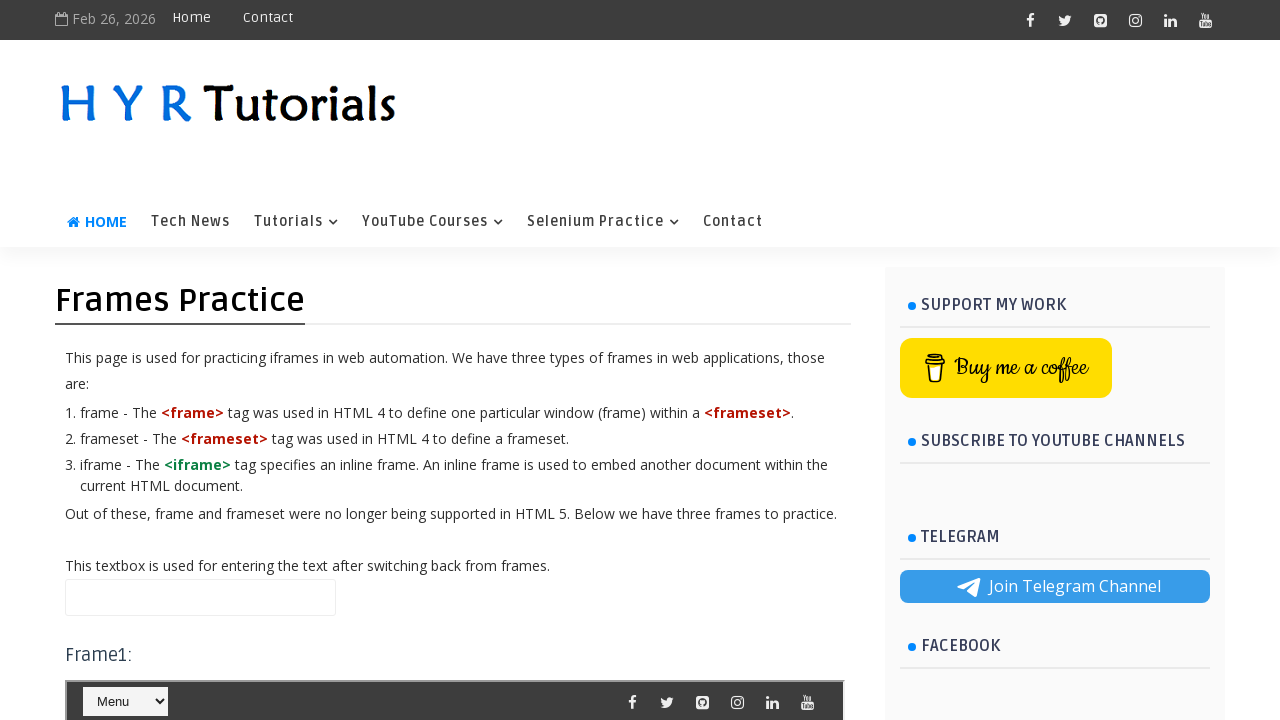

Selected SQL option from dropdown in frame frm1
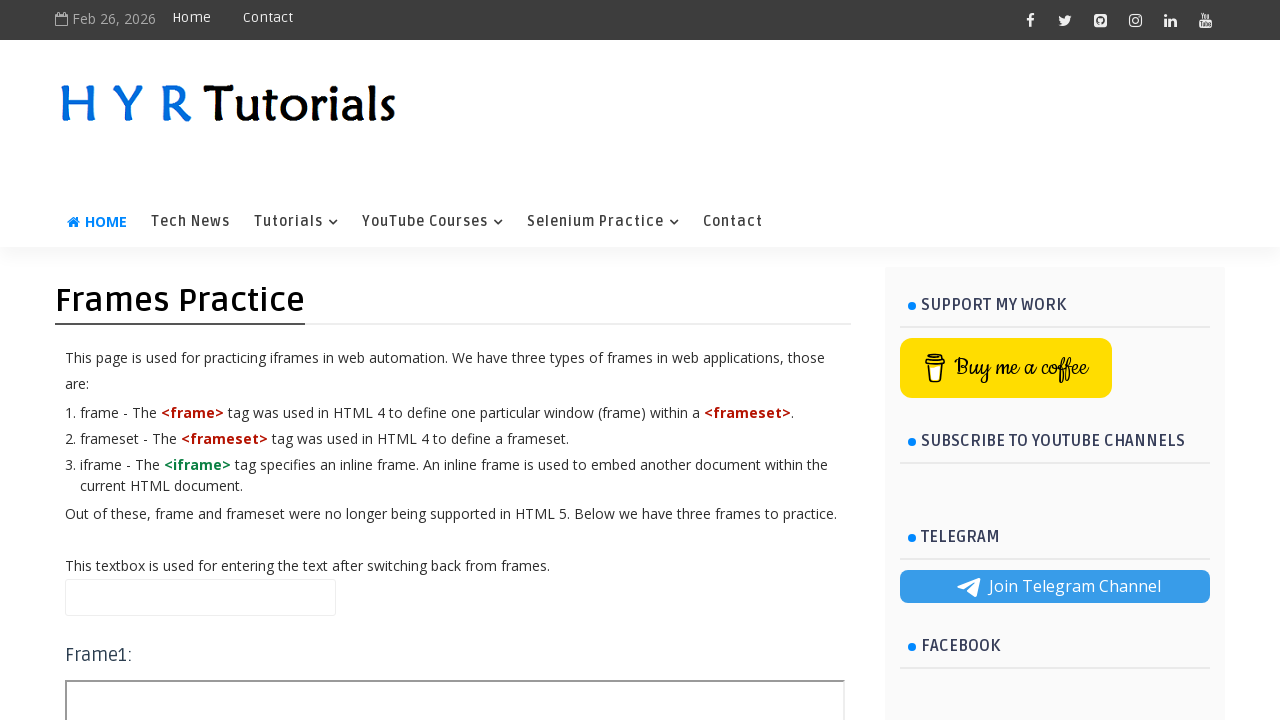

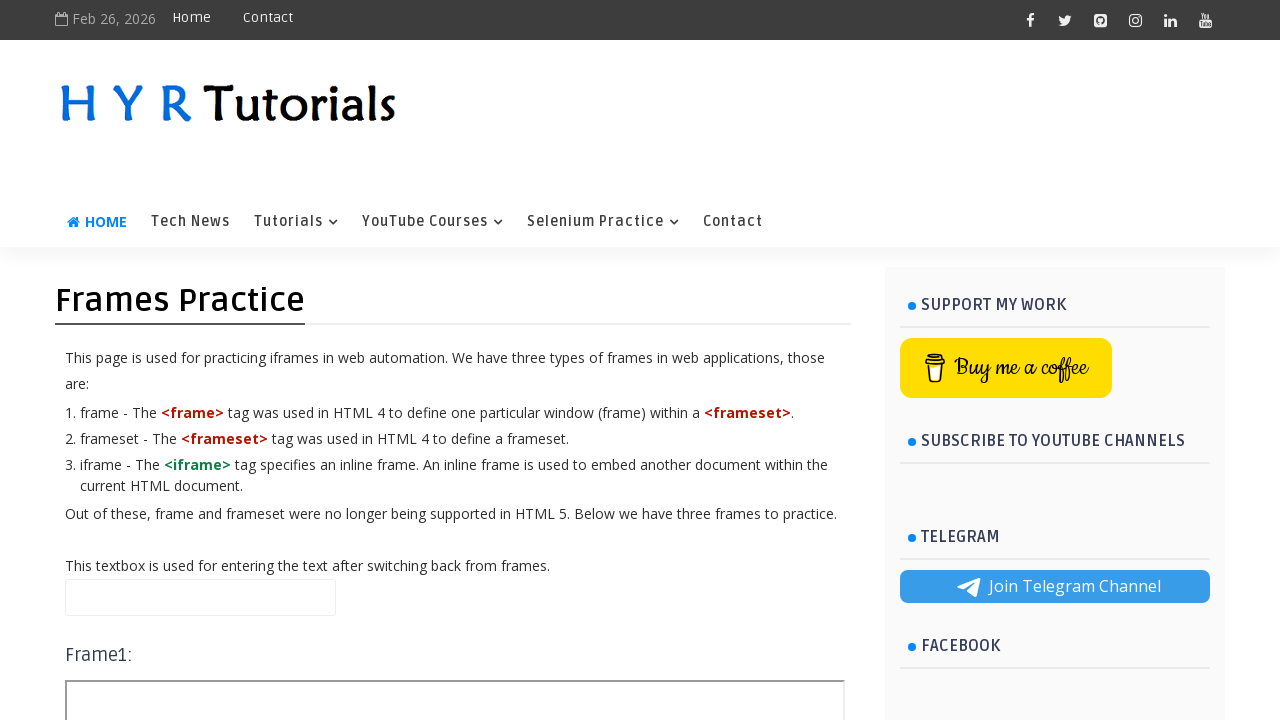